Tests dropdown functionality by selecting options using index, value, and visible text methods, then verifies the dropdown size

Starting URL: https://the-internet.herokuapp.com/dropdown

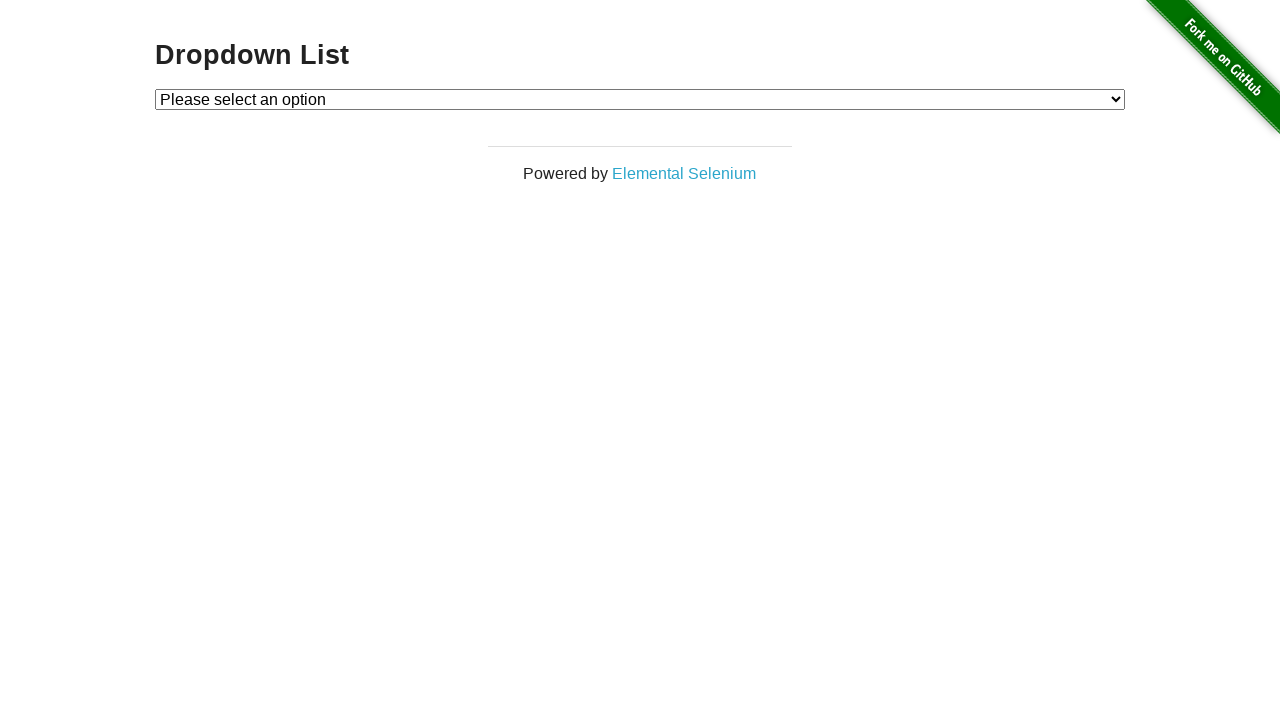

Selected Option 1 using index method on select#dropdown
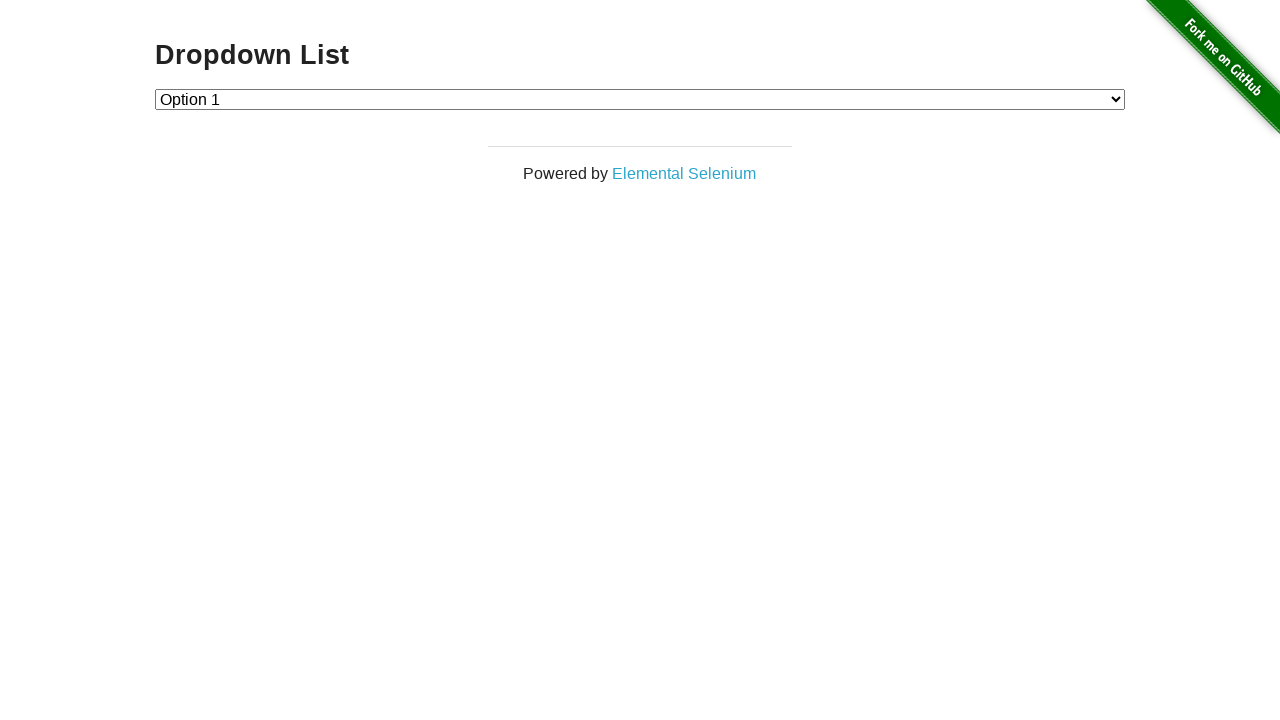

Verified Option 1 is selected: Option 1
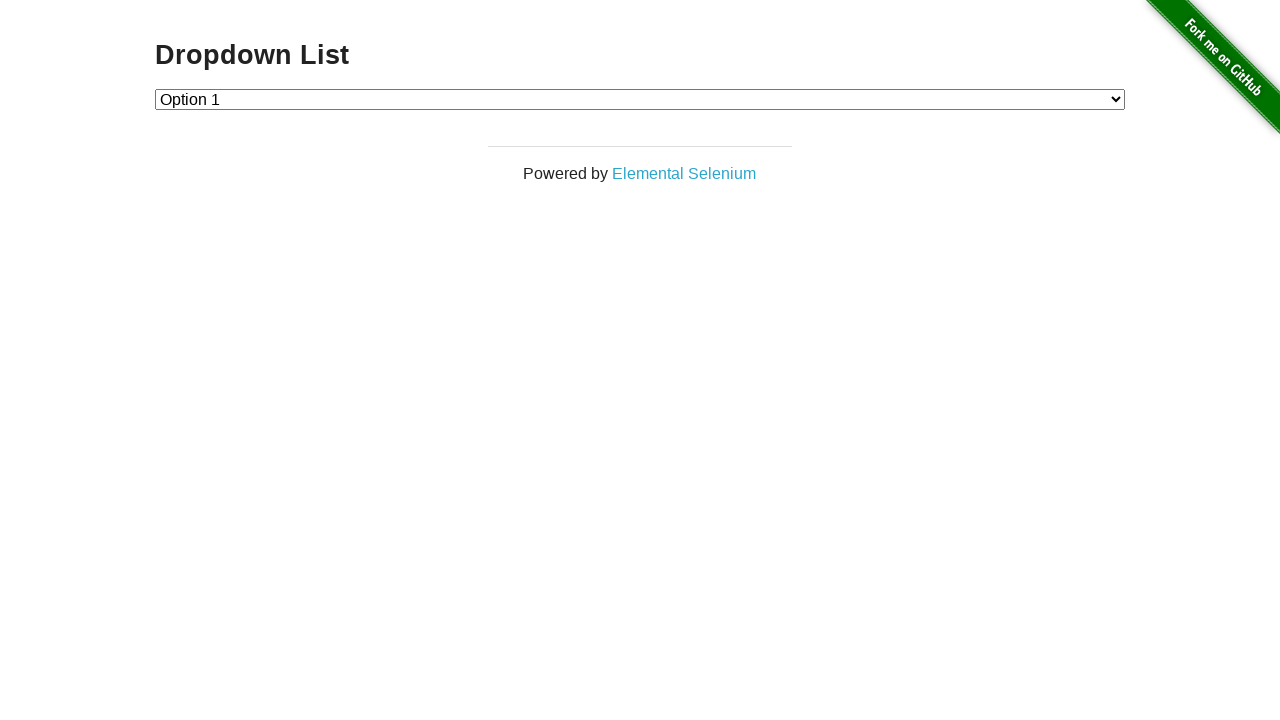

Selected Option 2 using value method on select#dropdown
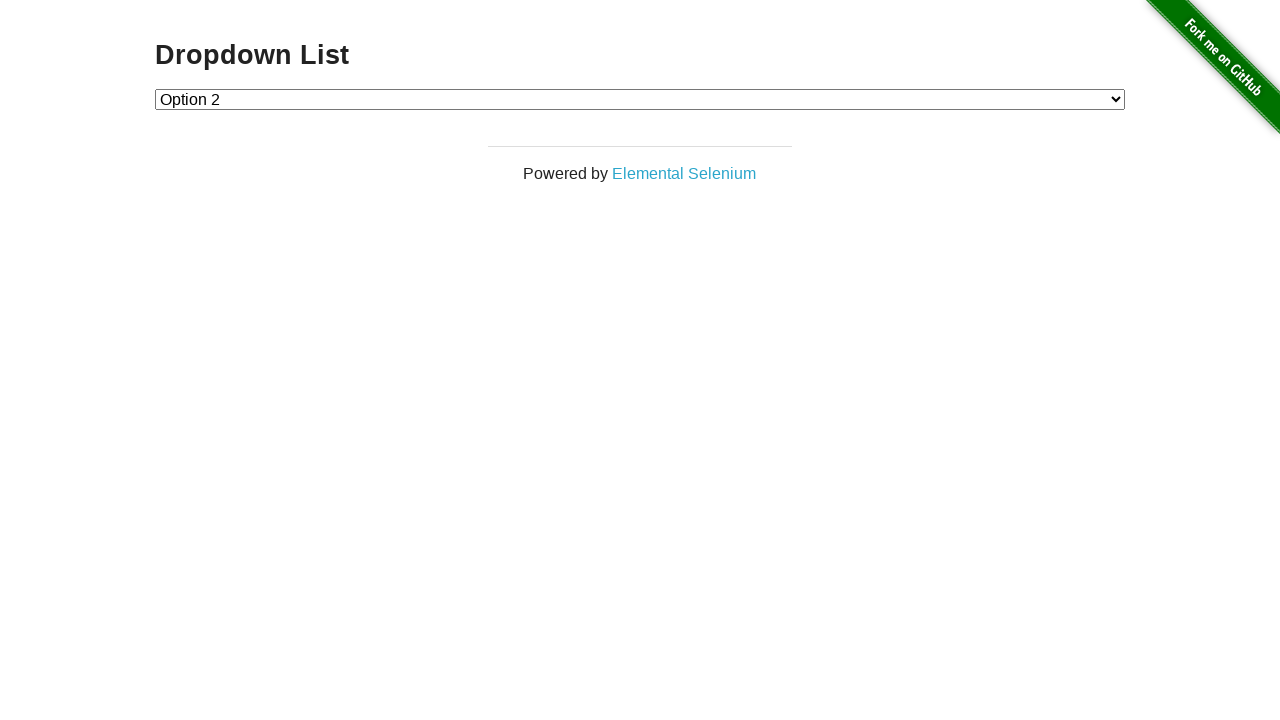

Verified Option 2 is selected: Option 2
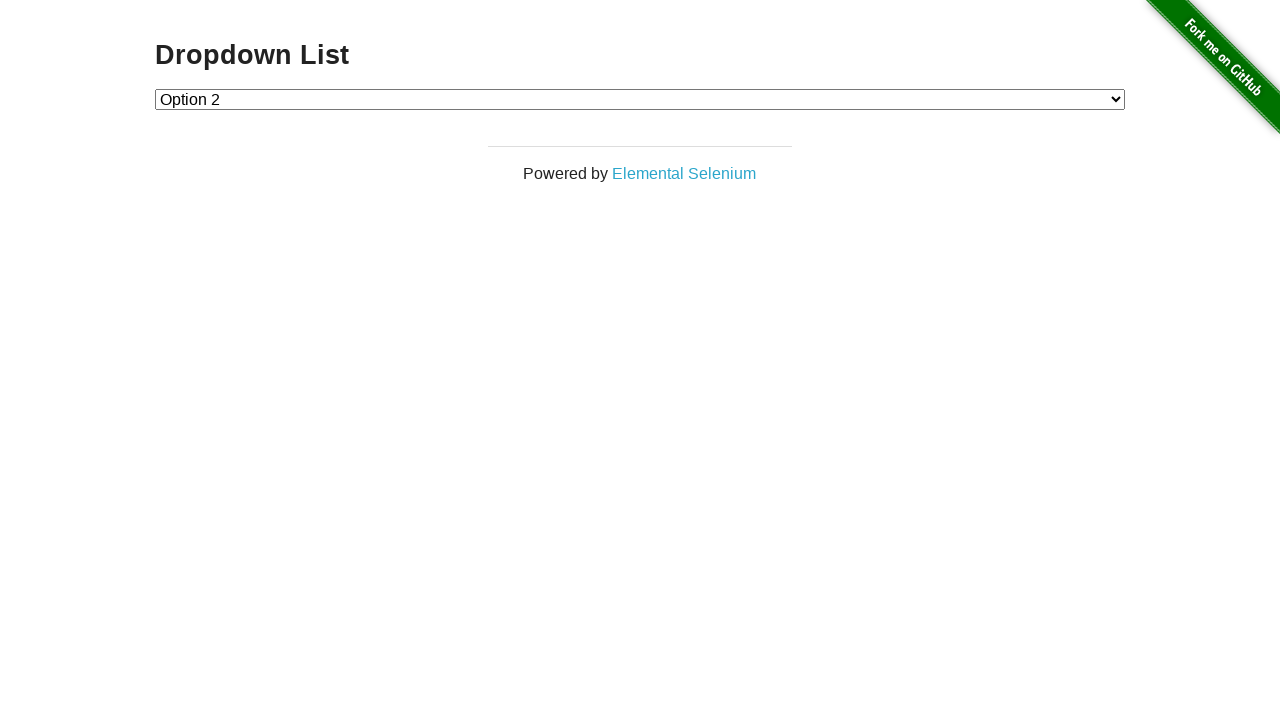

Selected Option 1 using visible text method on select#dropdown
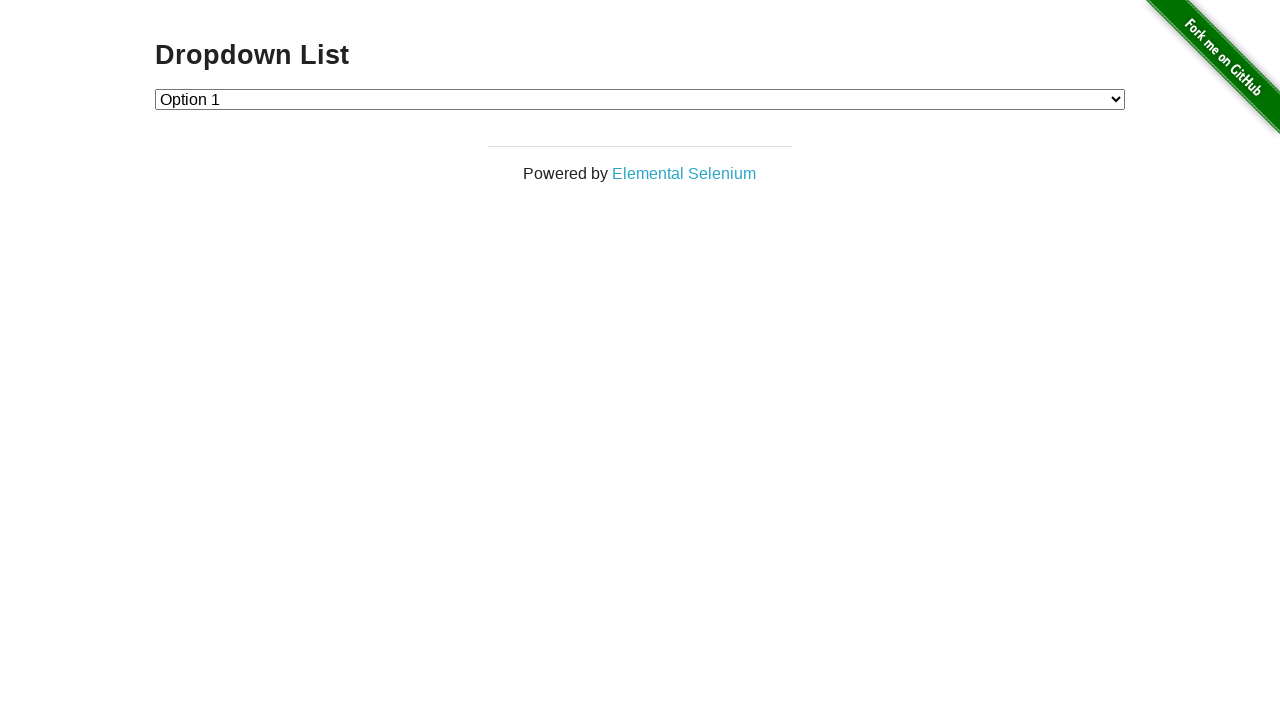

Verified Option 1 is selected again: Option 1
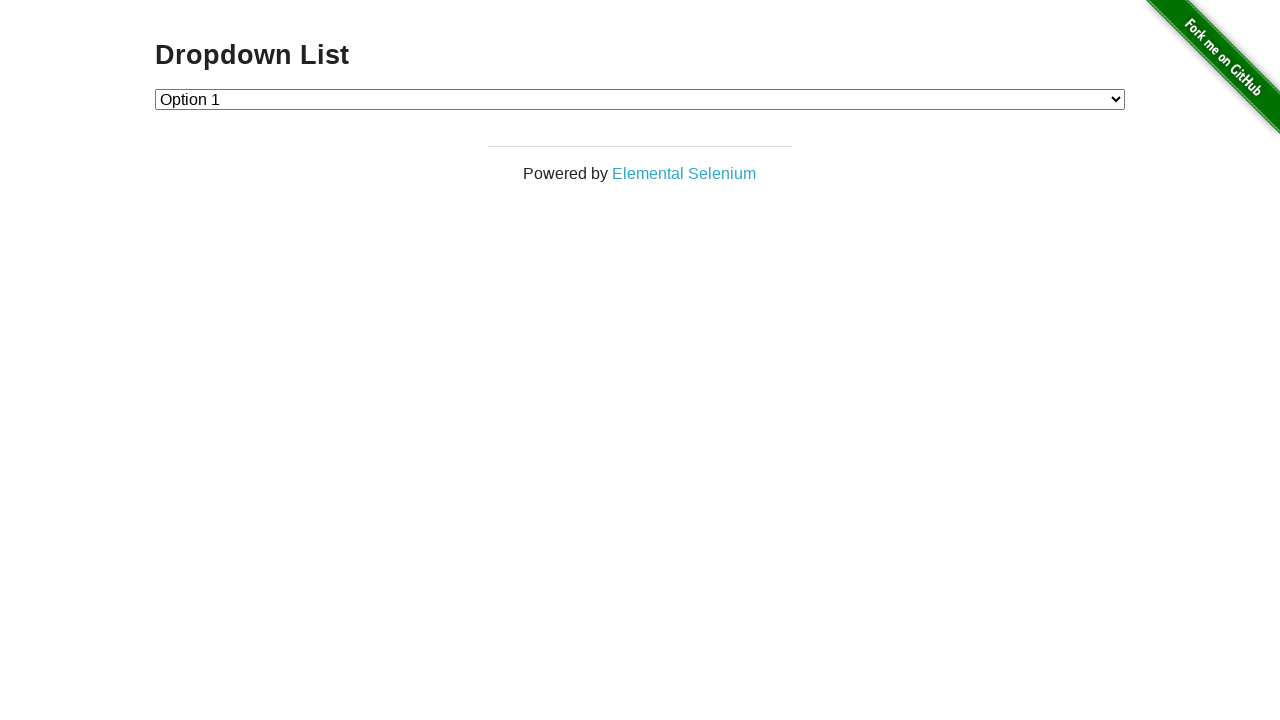

Retrieved all dropdown options, found 3 options
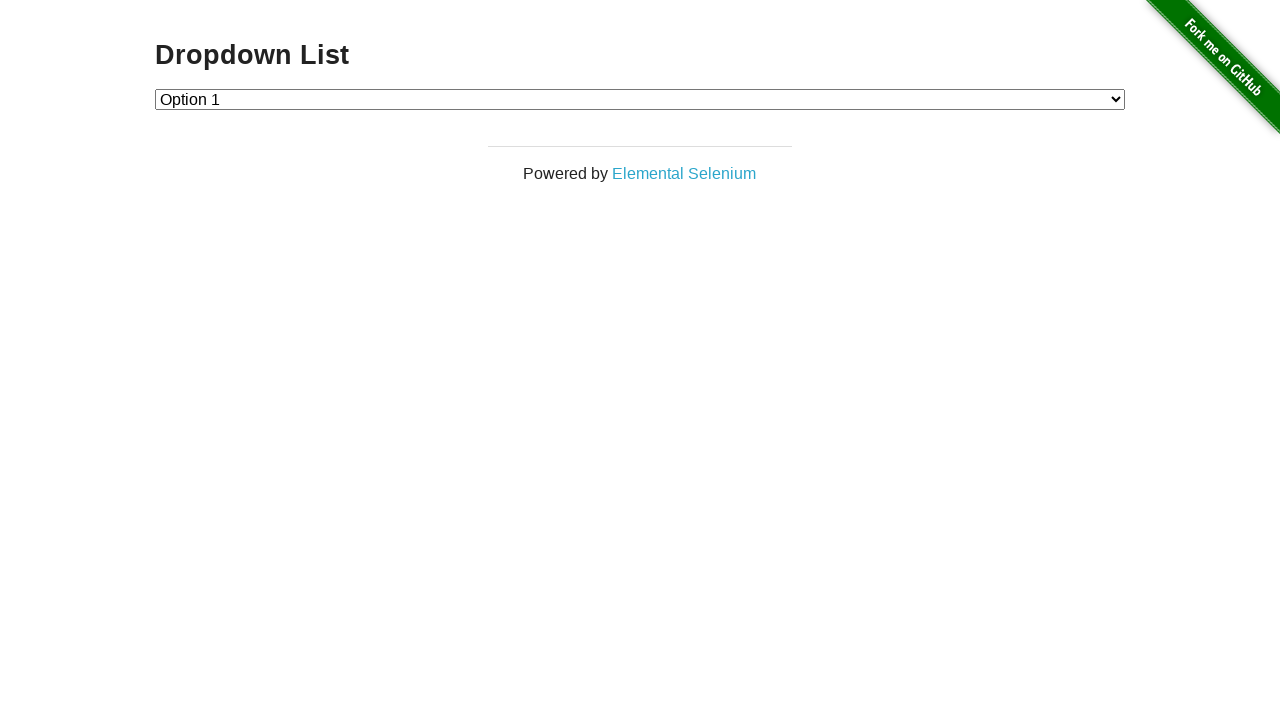

Verified dropdown size is 3, which is <= 4 options
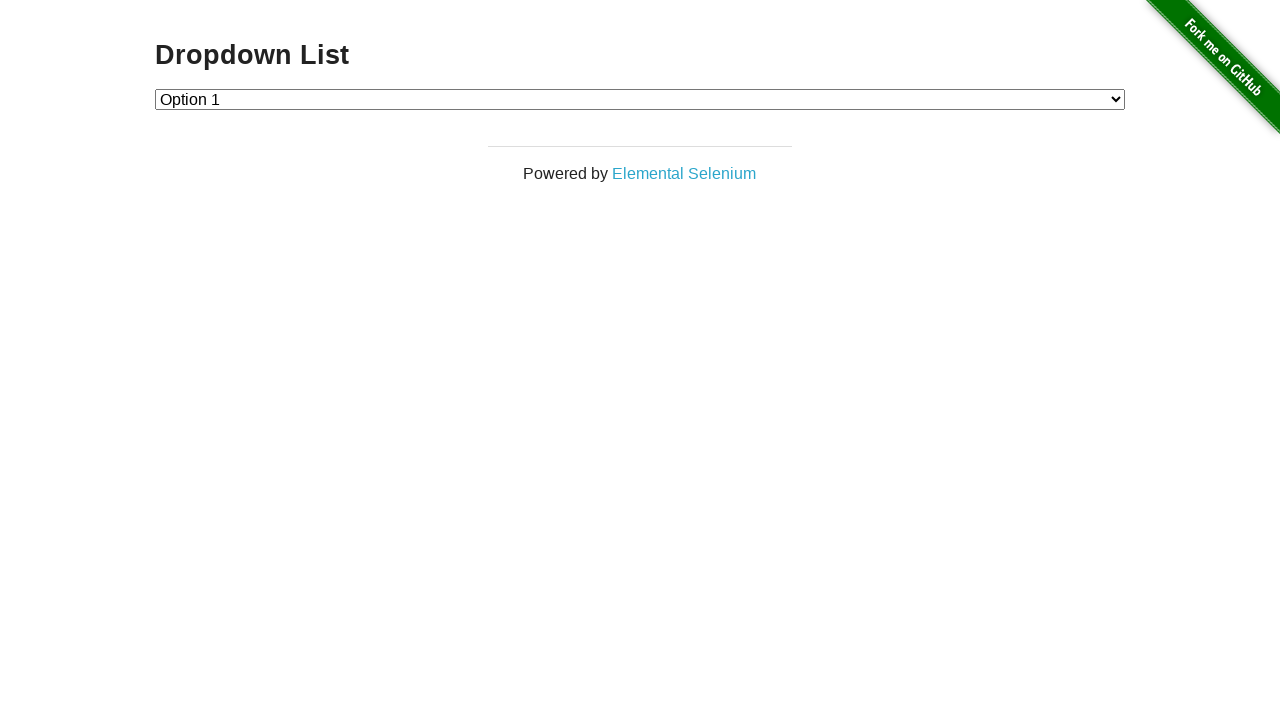

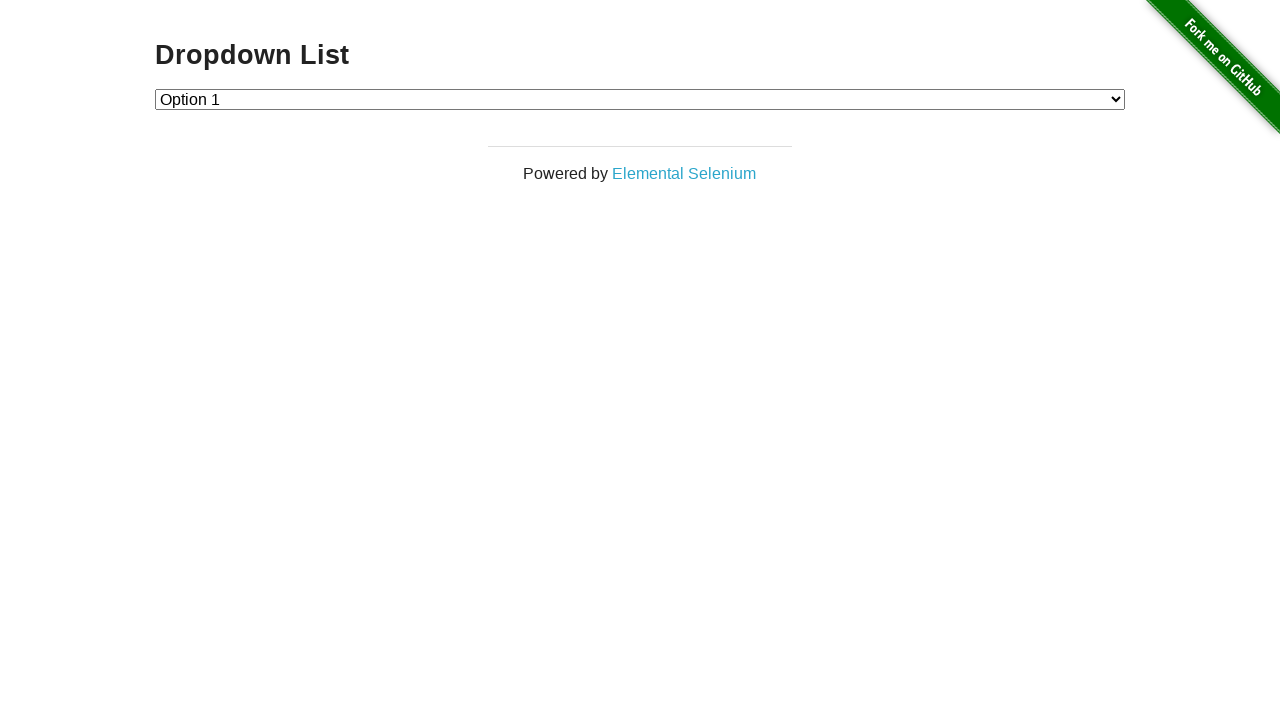